Navigates to W3Schools CSS table page and interacts with table cells that start with the letter "C"

Starting URL: https://www.w3schools.com/css/css_table.asp

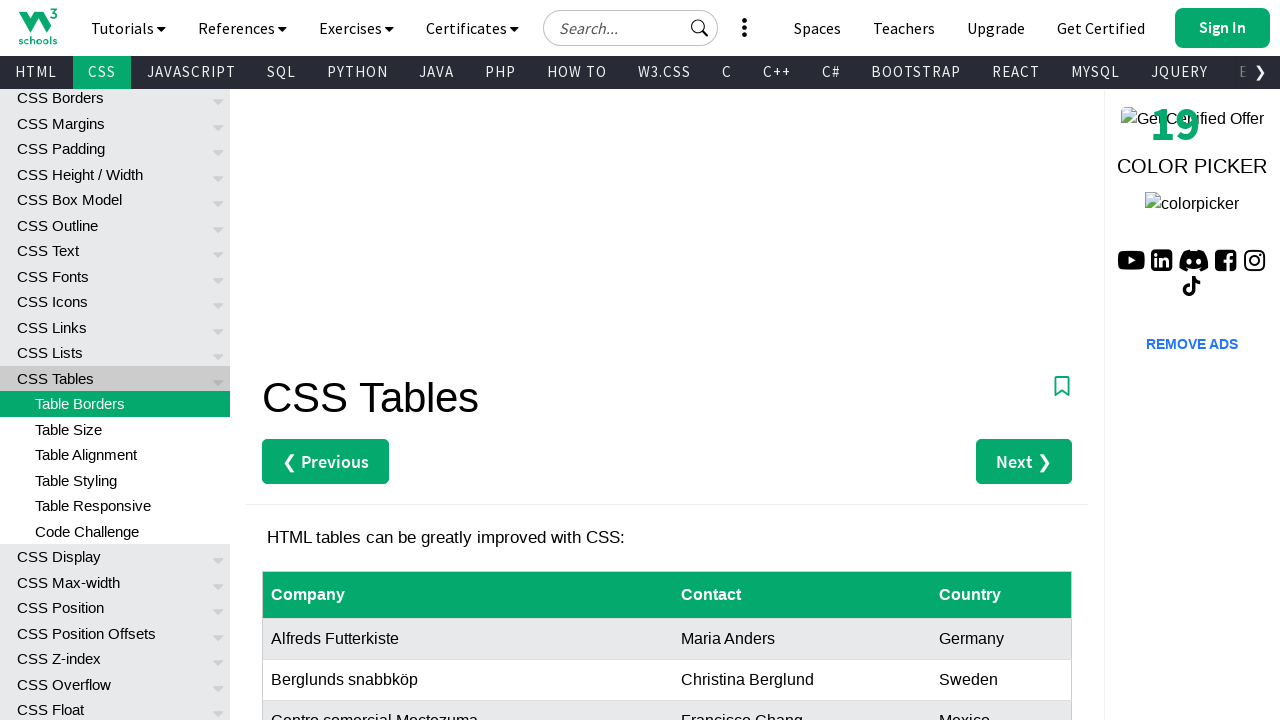

Navigated to W3Schools CSS table page
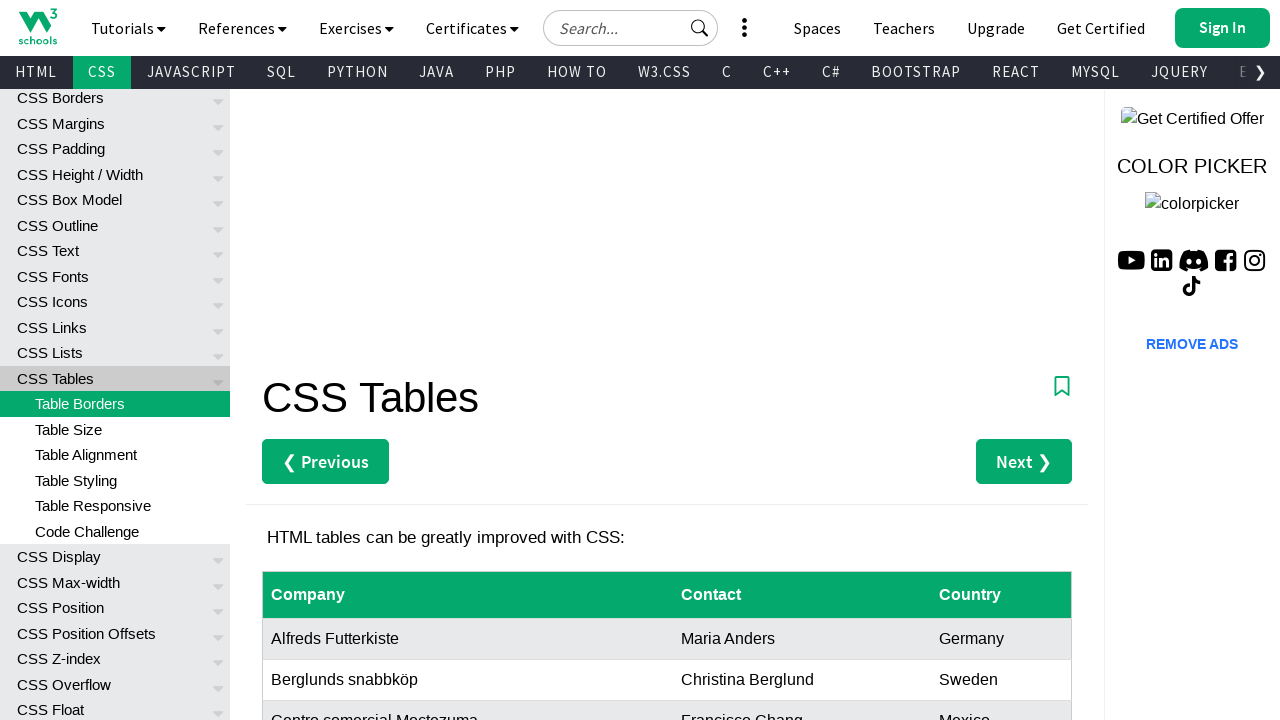

Table cells loaded and visible
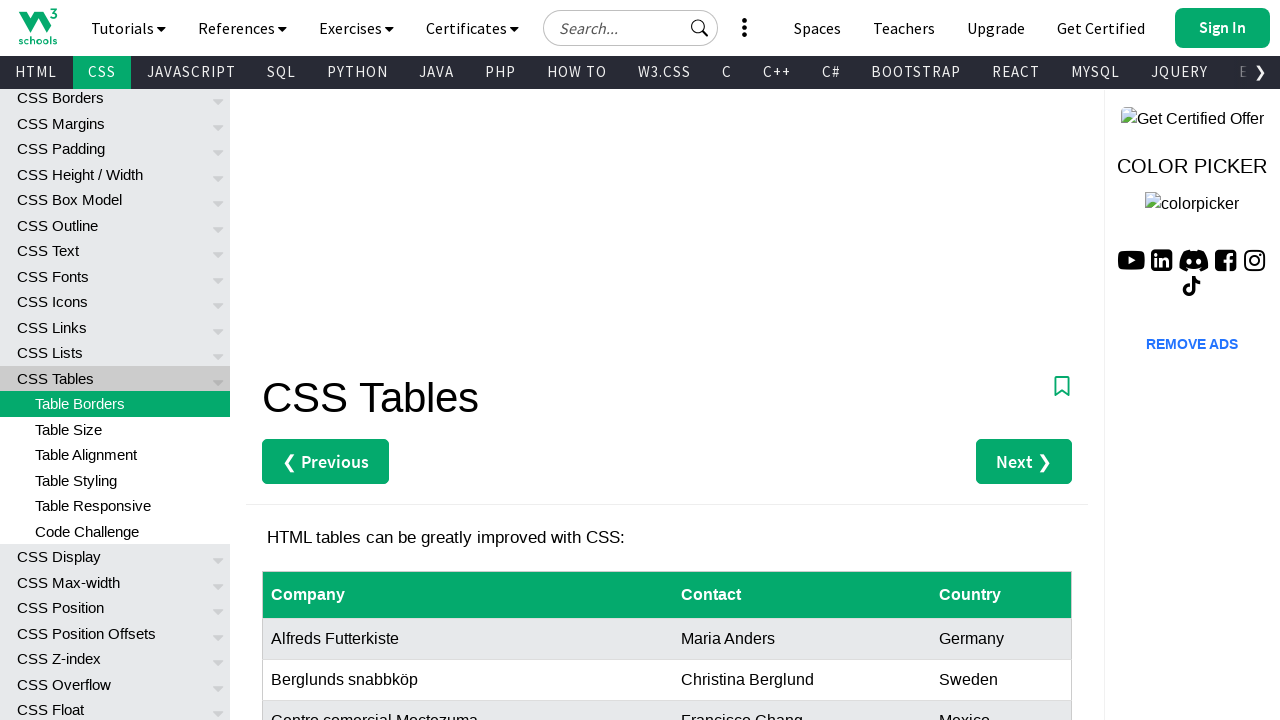

Found 53 table cells on the page
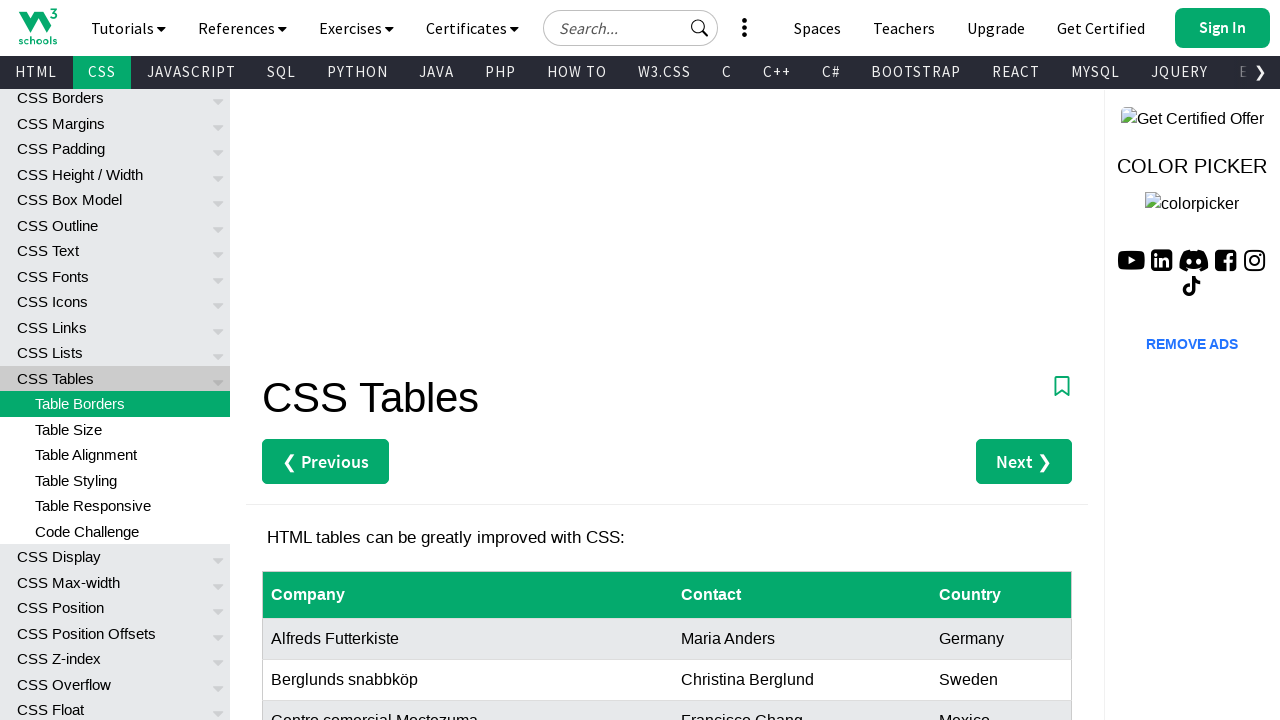

Found and verified table cell starting with 'C': Christina Berglund
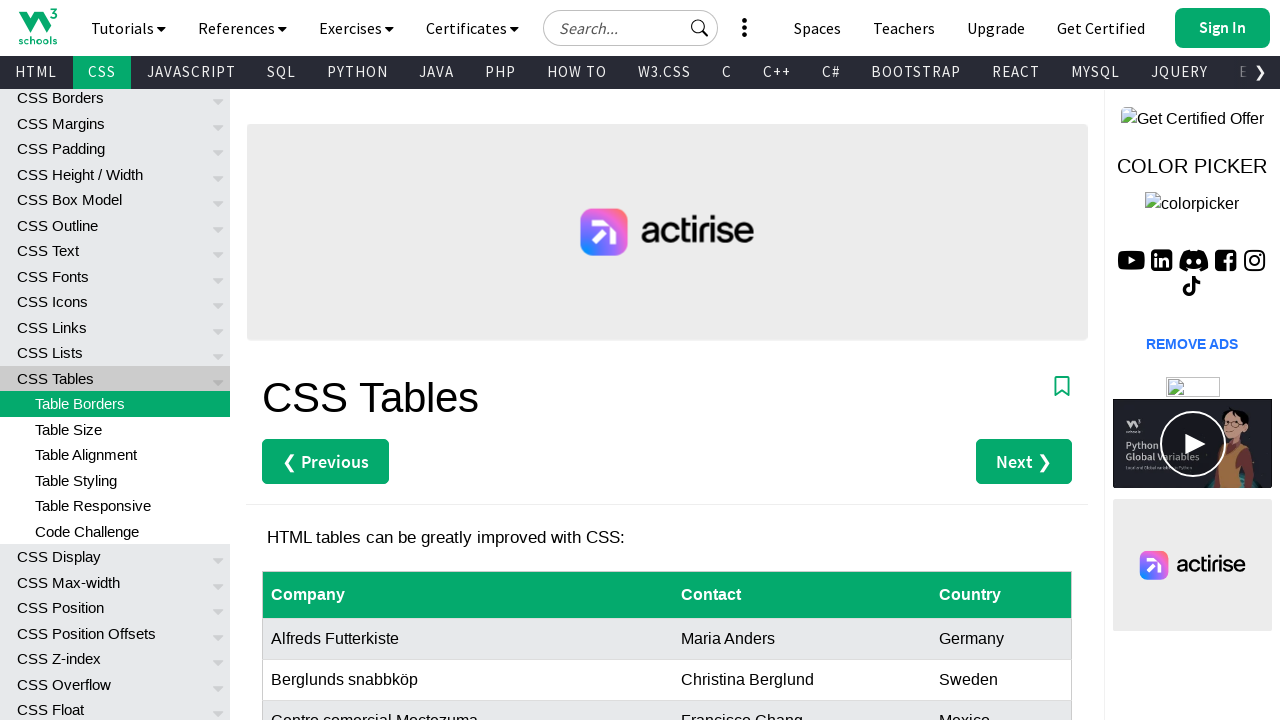

Found and verified table cell starting with 'C': Centro comercial Moctezuma
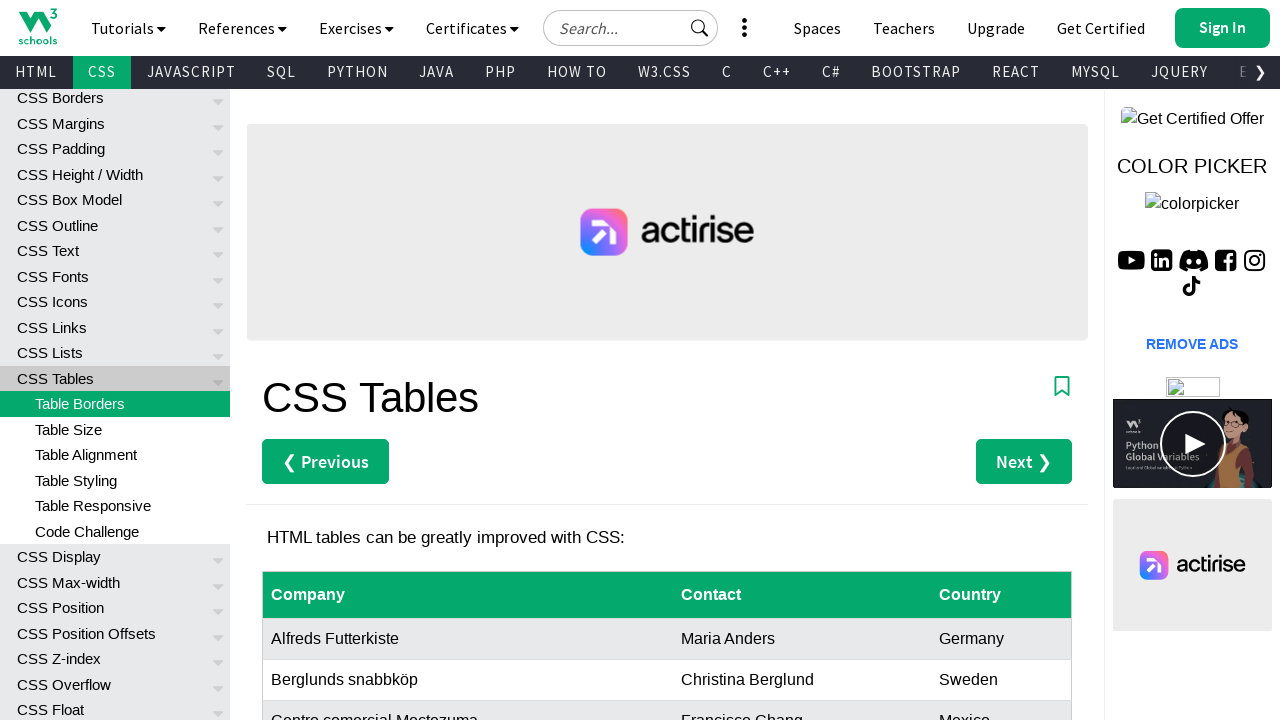

Found and verified table cell starting with 'C': Canada
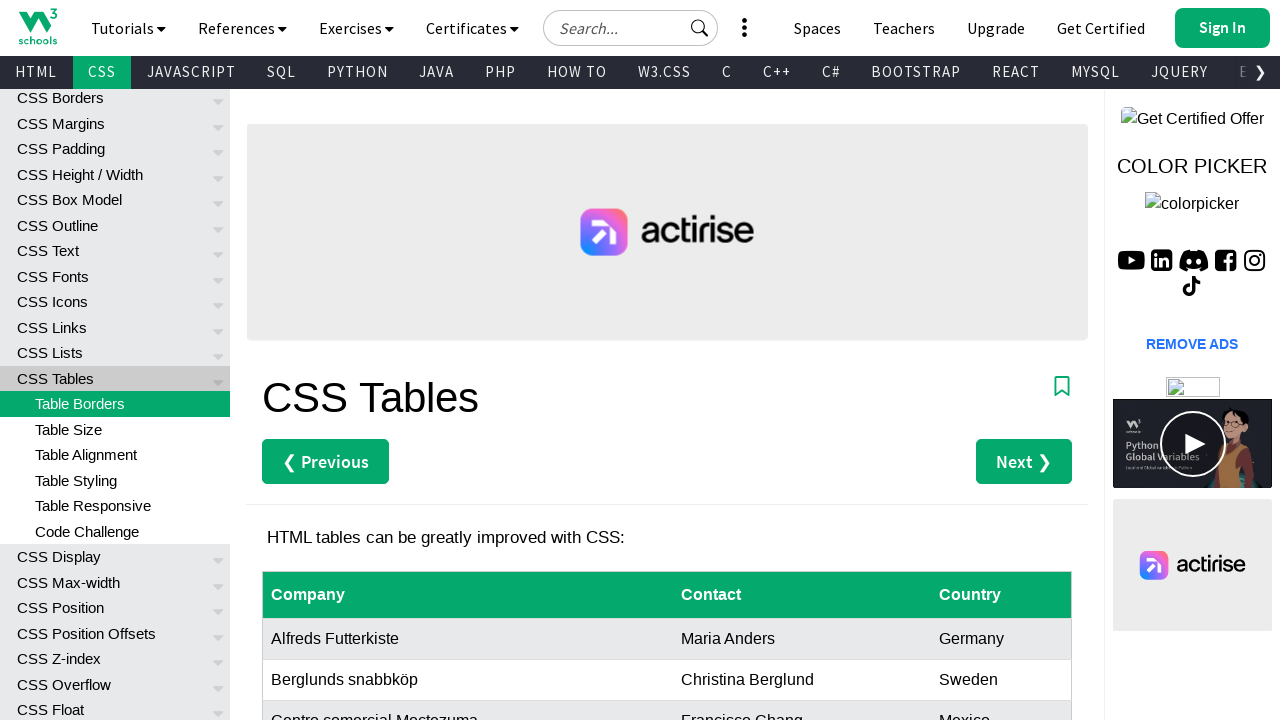

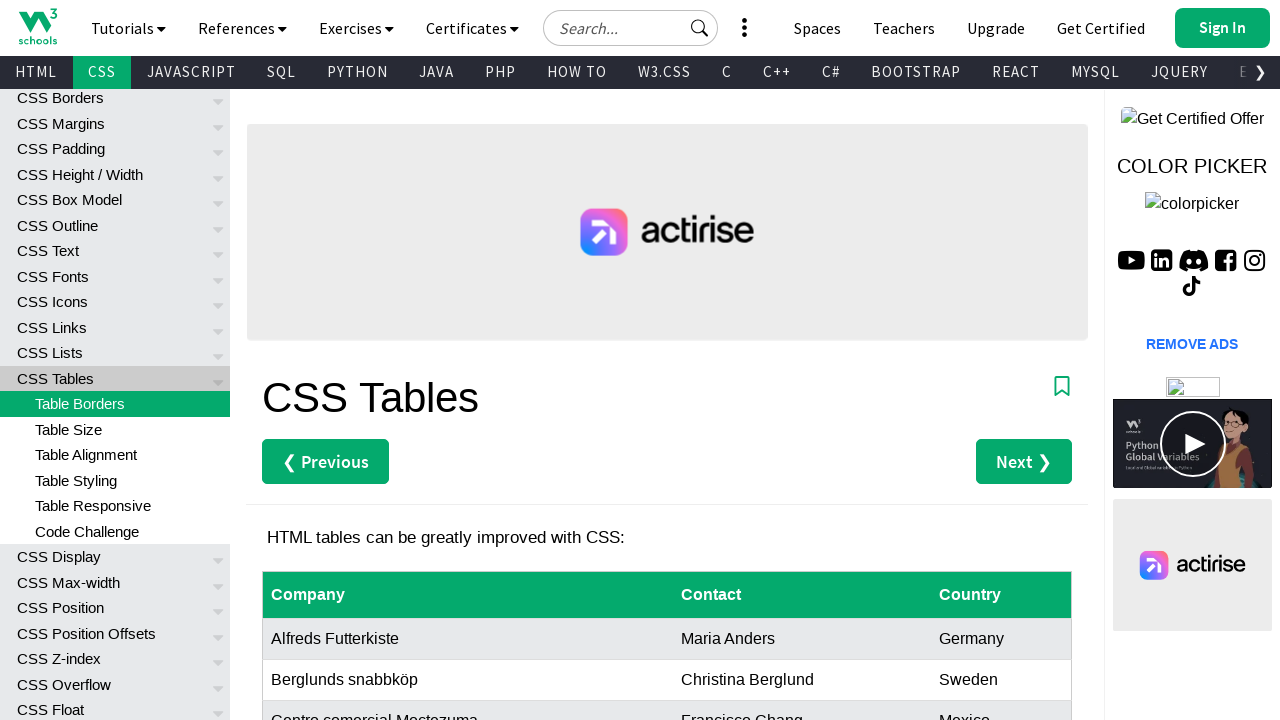